Navigates to the nopCommerce demo site and verifies the page loads successfully

Starting URL: http://demo.nopcommerce.com

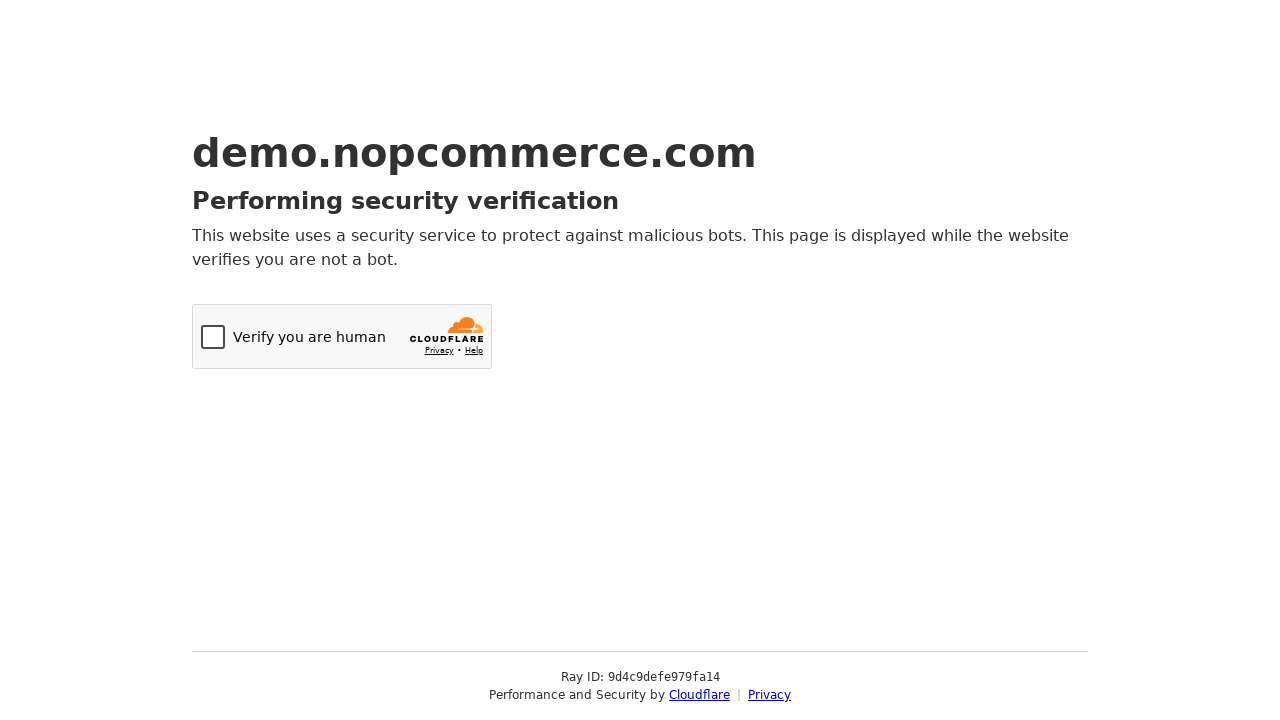

Navigated to nopCommerce demo site at http://demo.nopcommerce.com
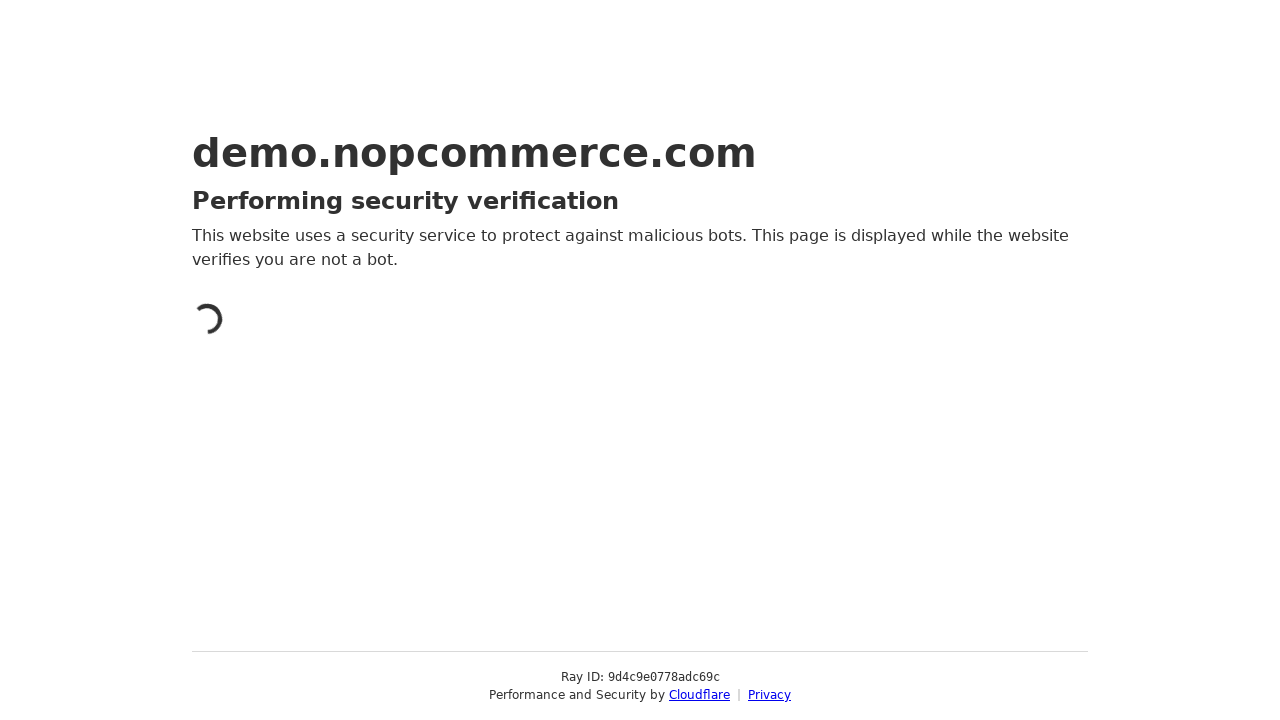

Page DOM content loaded successfully
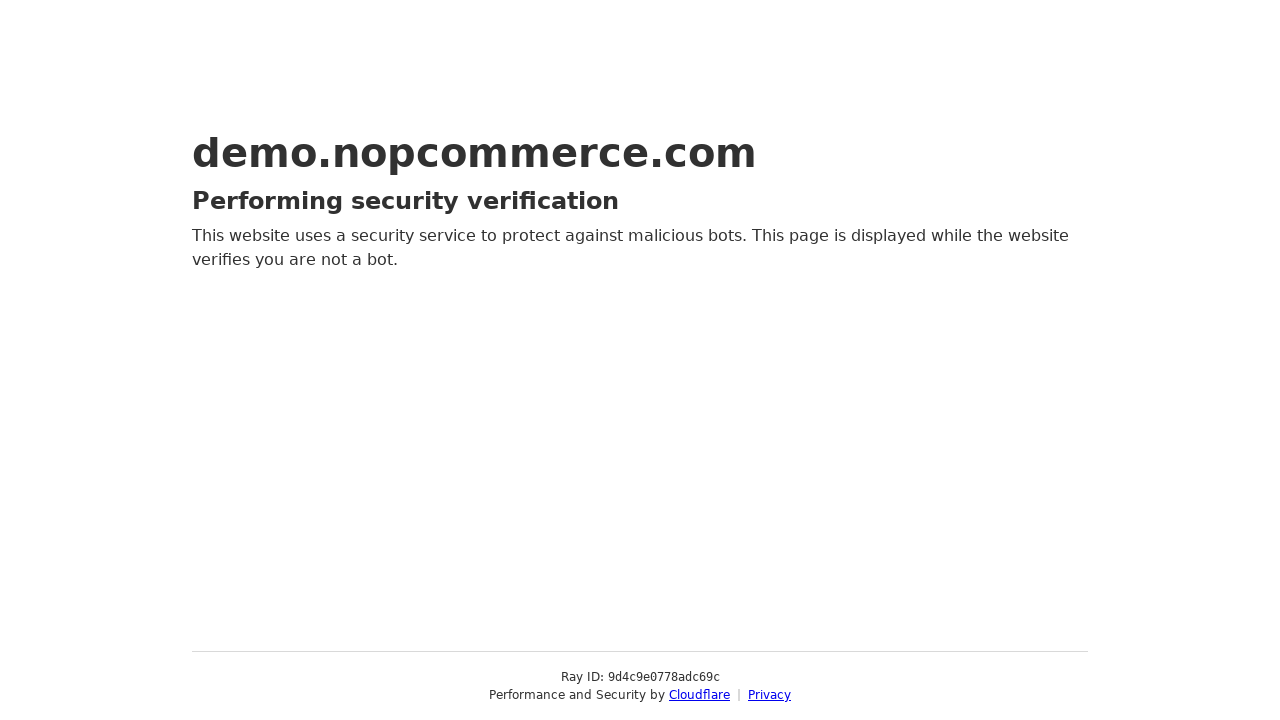

Main body element is present and visible on the page
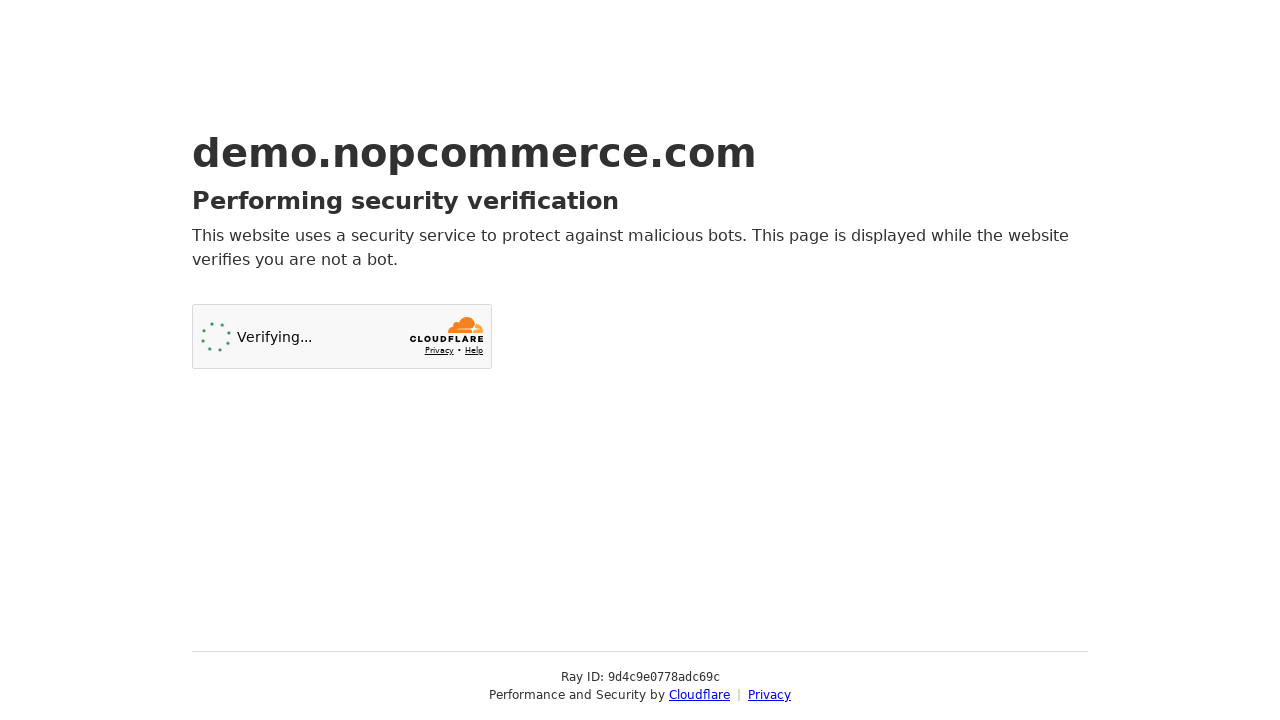

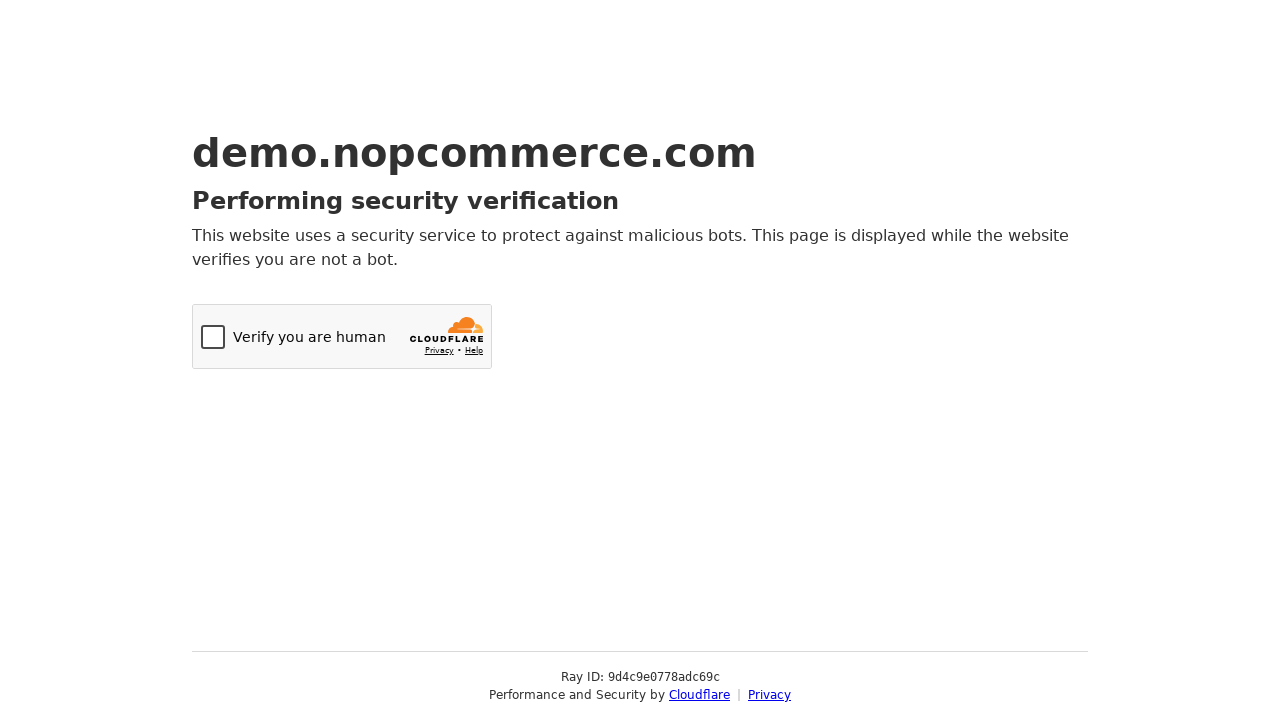